Navigates to a nested frames example page, switches through multiple frame levels to access content in the middle frame

Starting URL: https://the-internet.herokuapp.com/

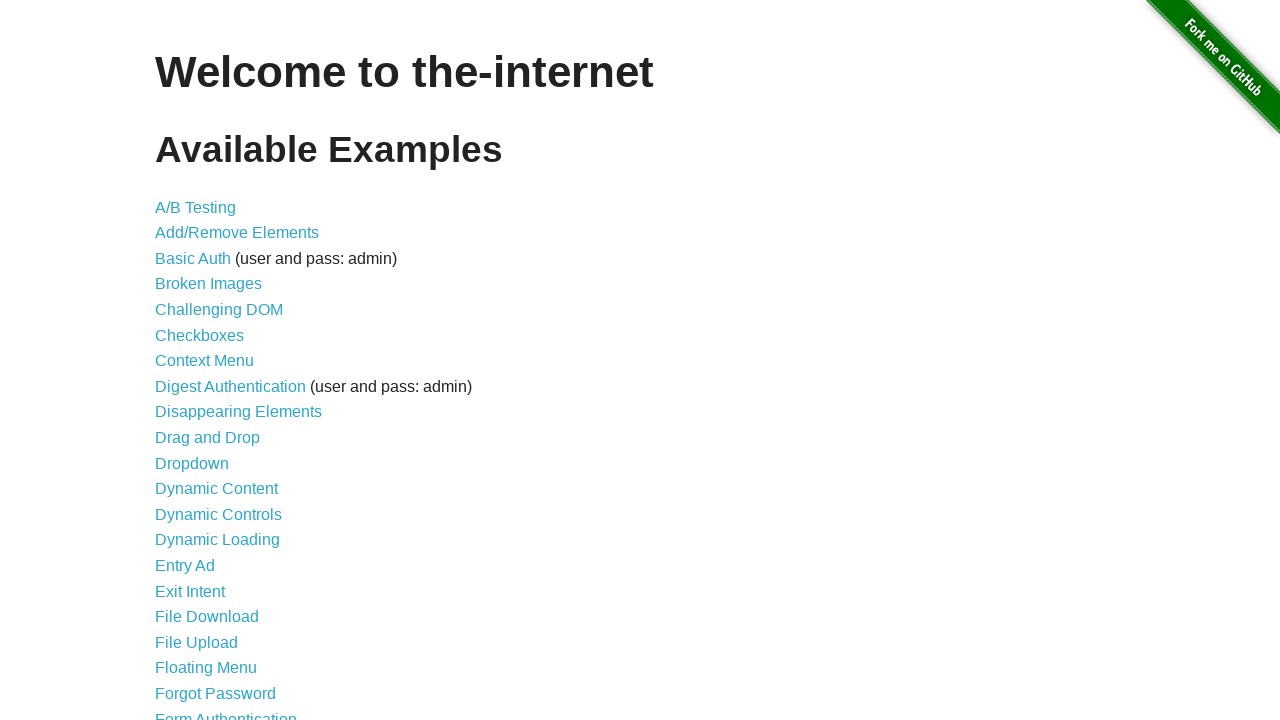

Clicked on Nested Frames link at (210, 395) on xpath=//a[text()='Nested Frames']
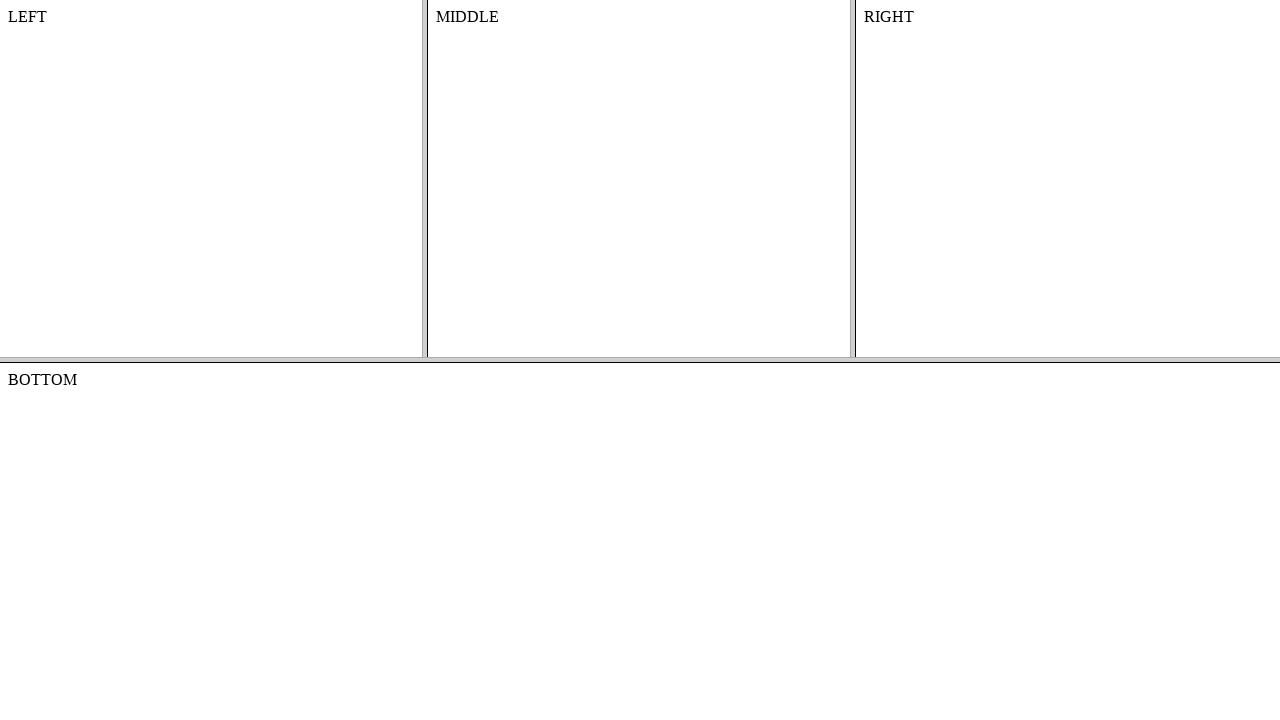

Located and switched to top frame
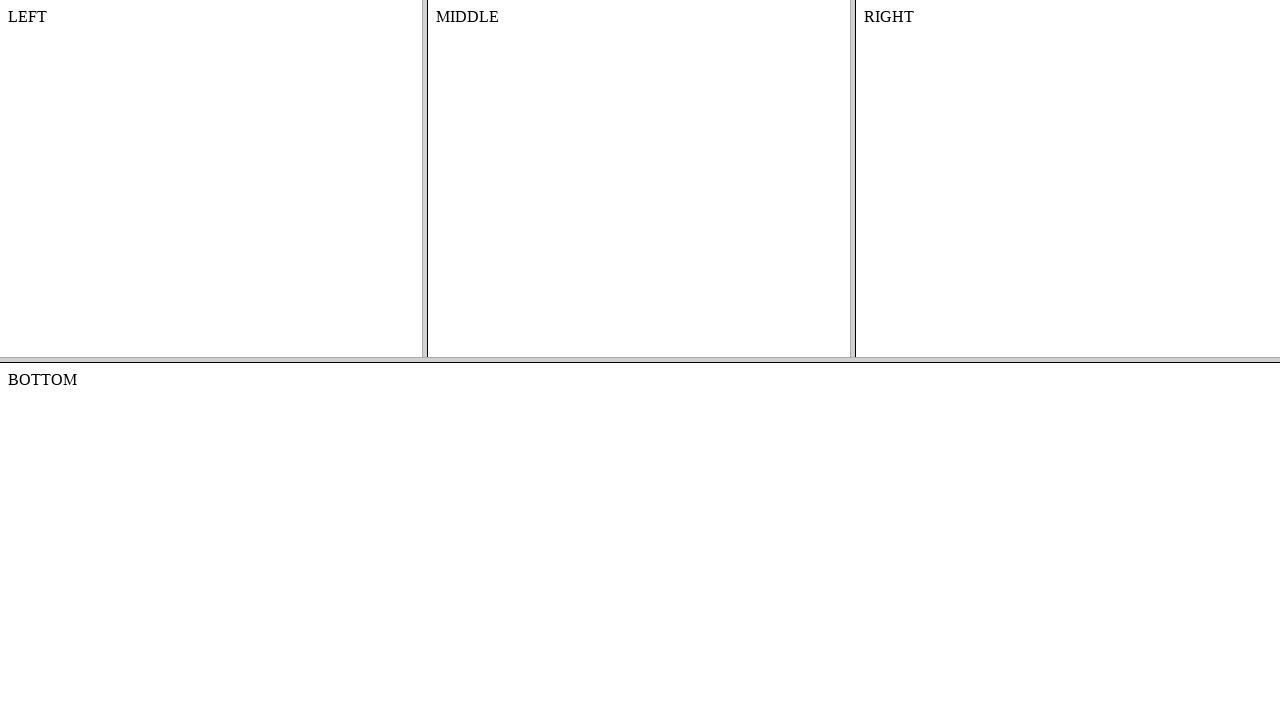

Located middle frame within top frame
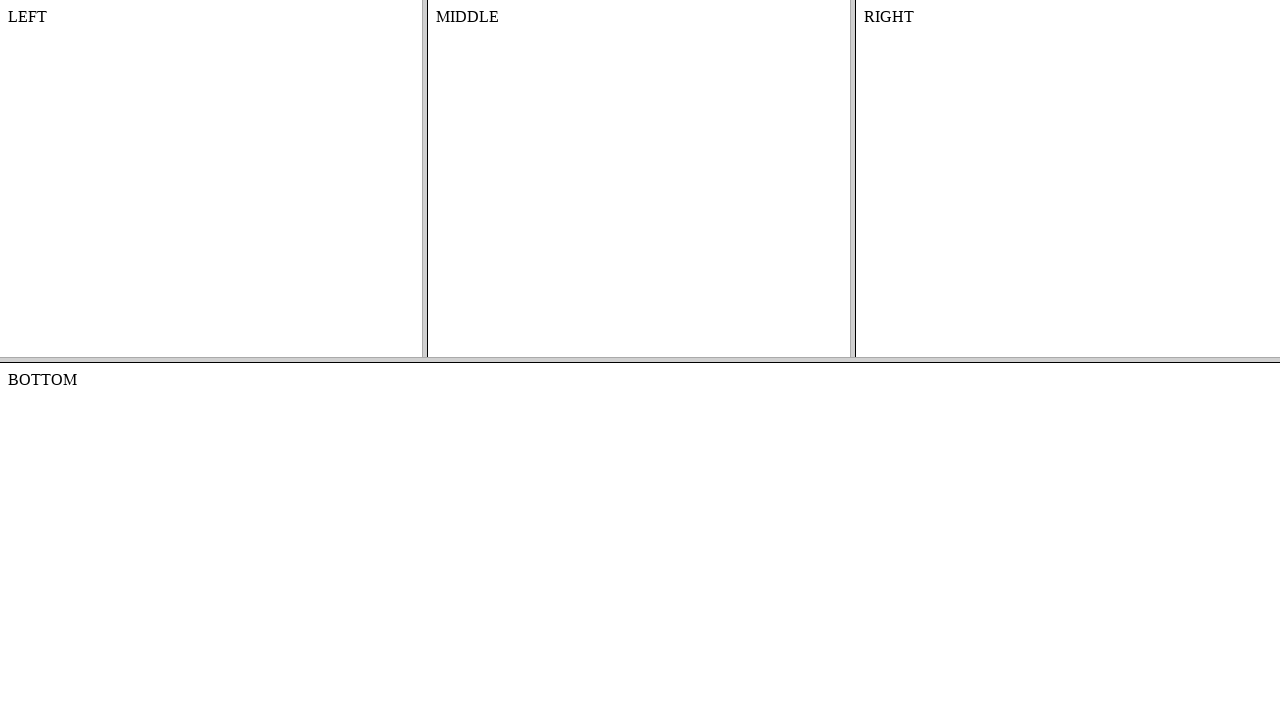

Retrieved text content from middle frame div#content
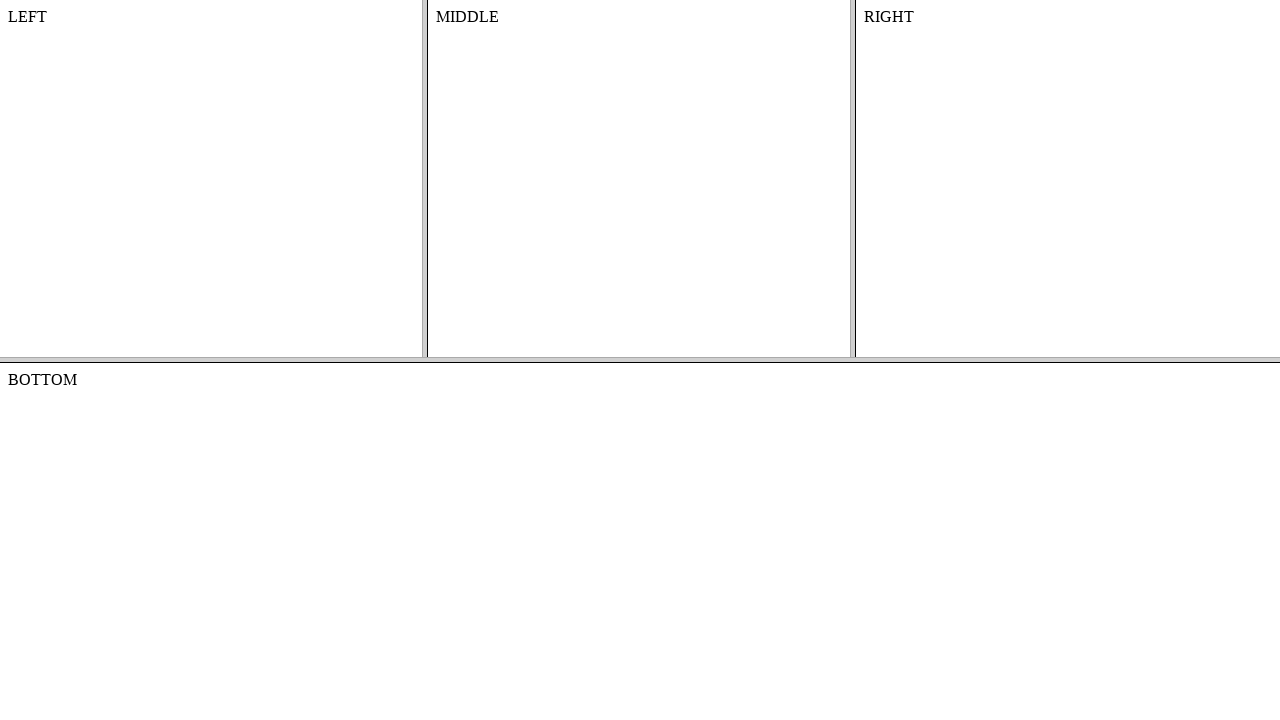

Printed content text to console
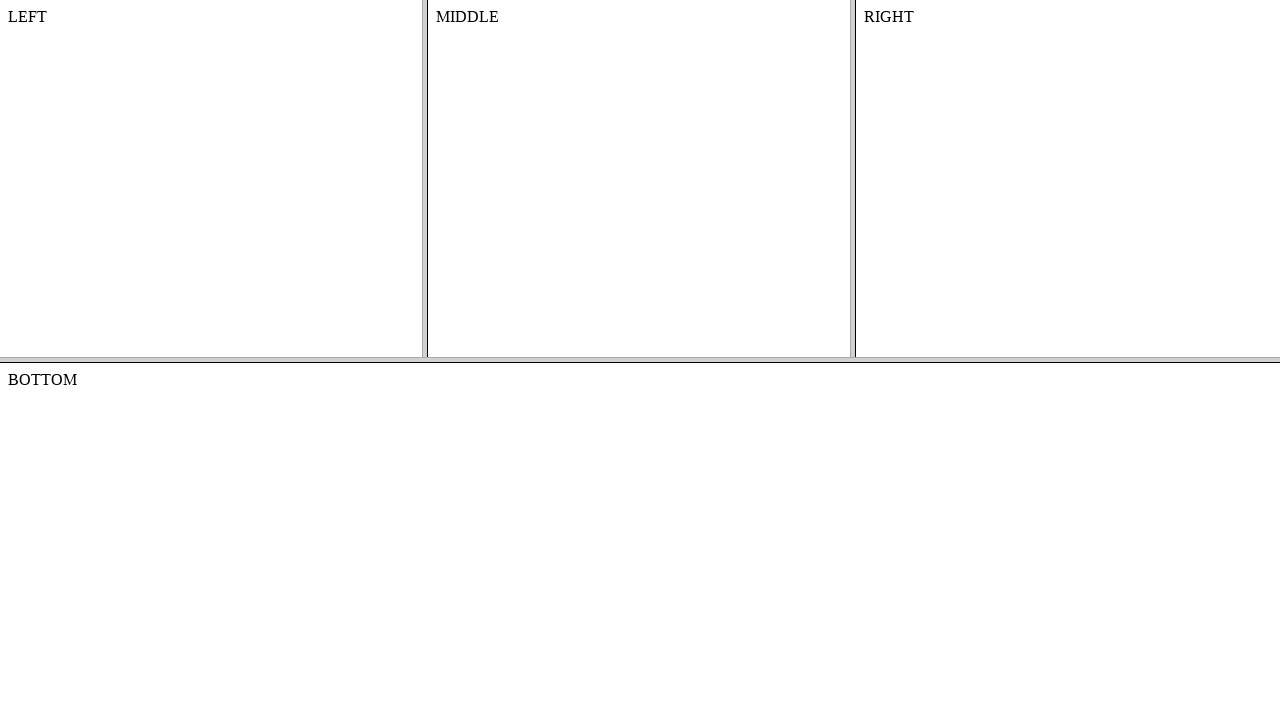

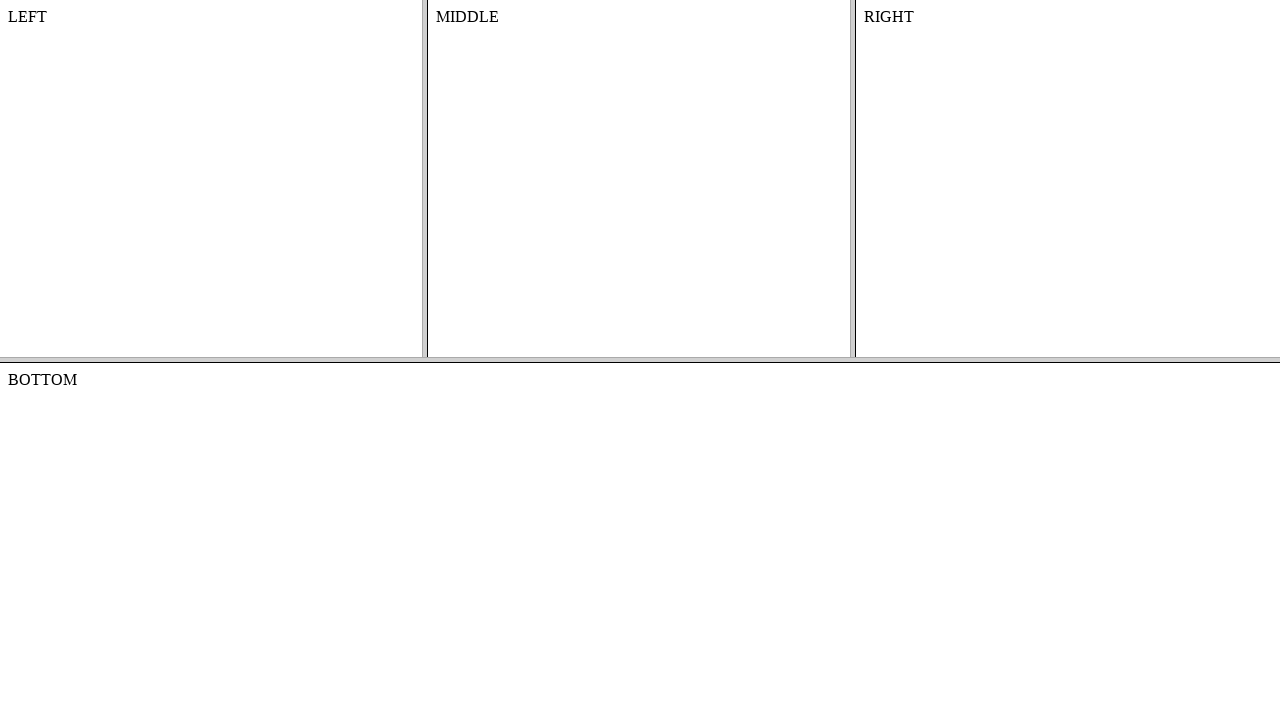